Navigates to a test automation practice page and verifies that the email input field and title wrapper elements are present and accessible by checking their attribute and text content.

Starting URL: https://testautomationpractice.blogspot.com/

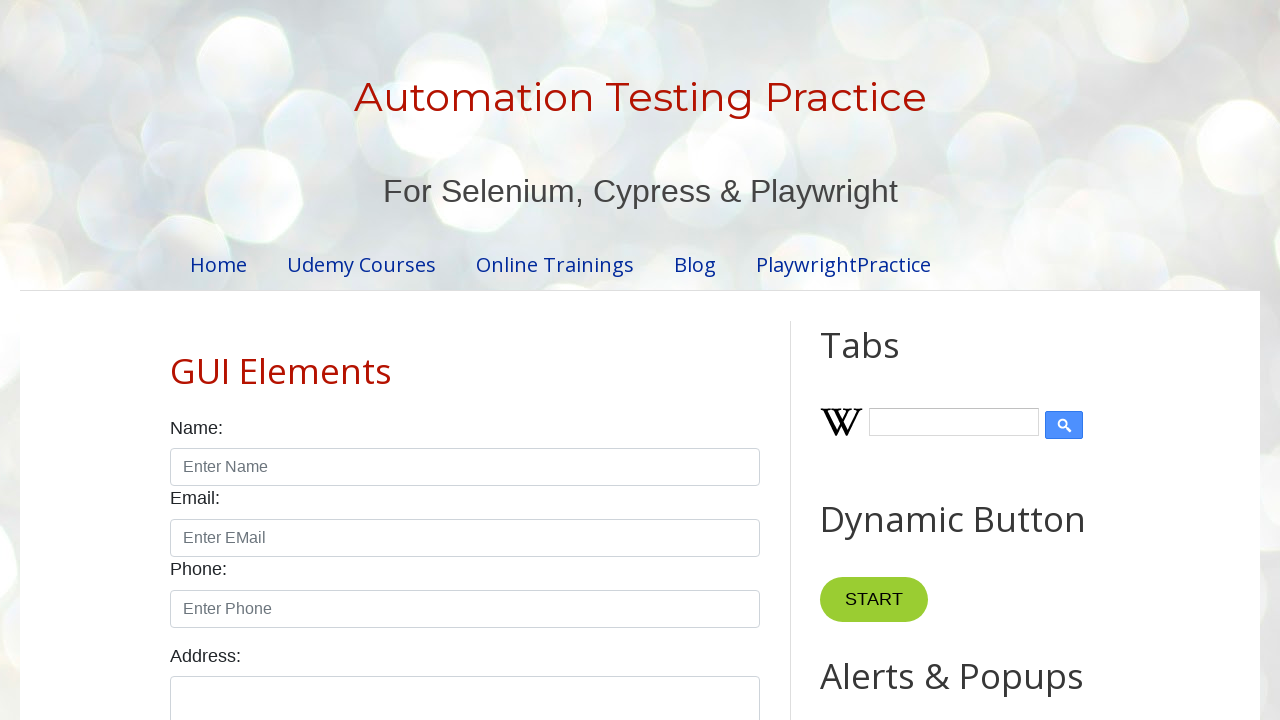

Navigated to test automation practice page
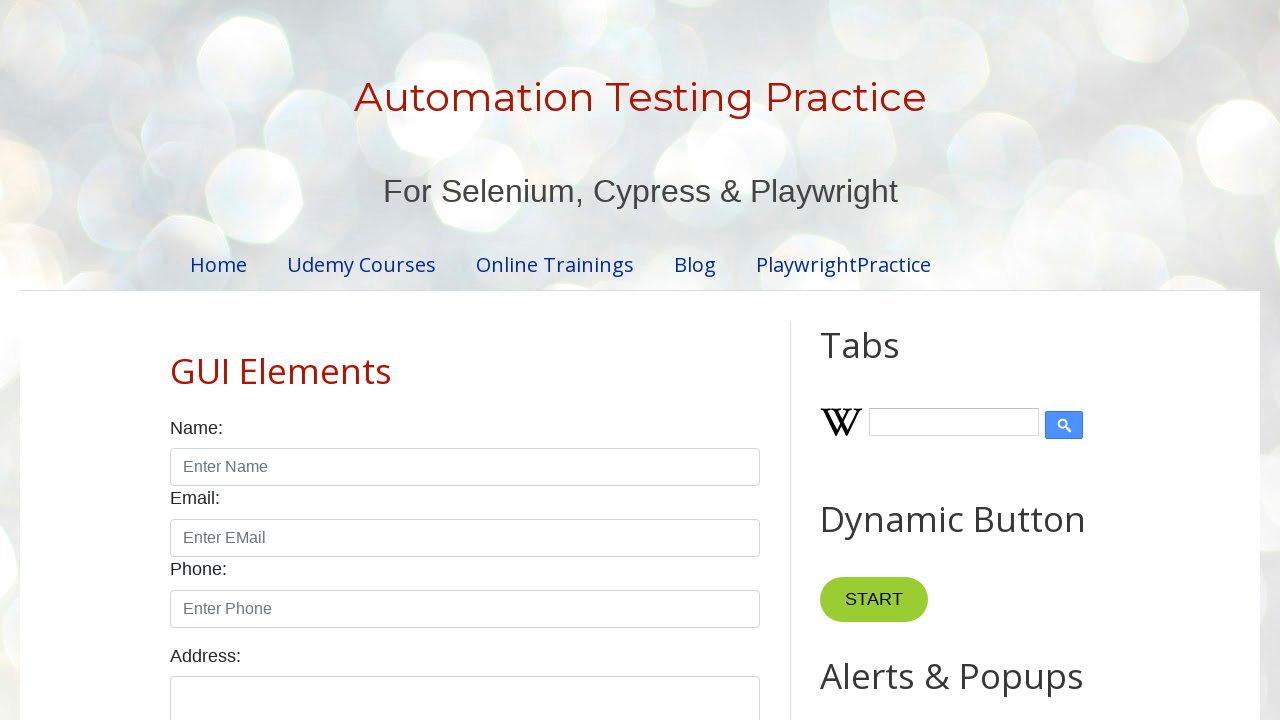

Located email input field by ID
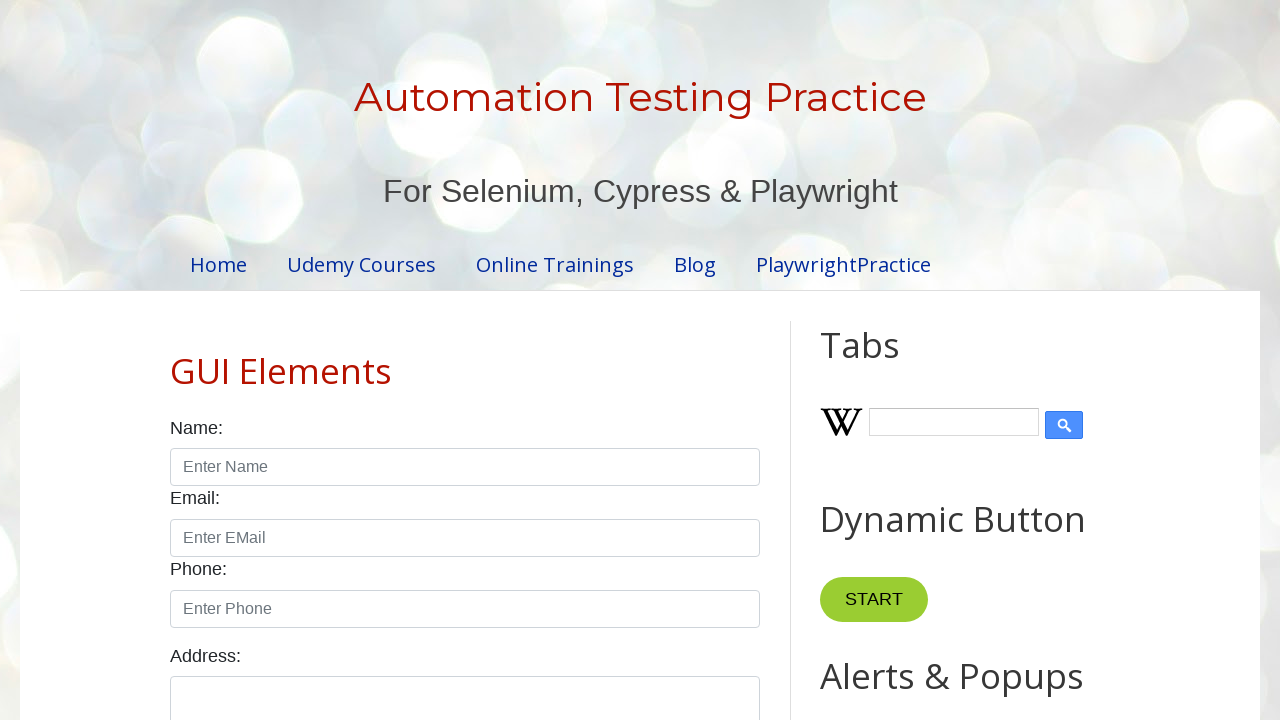

Email input field is now visible and accessible
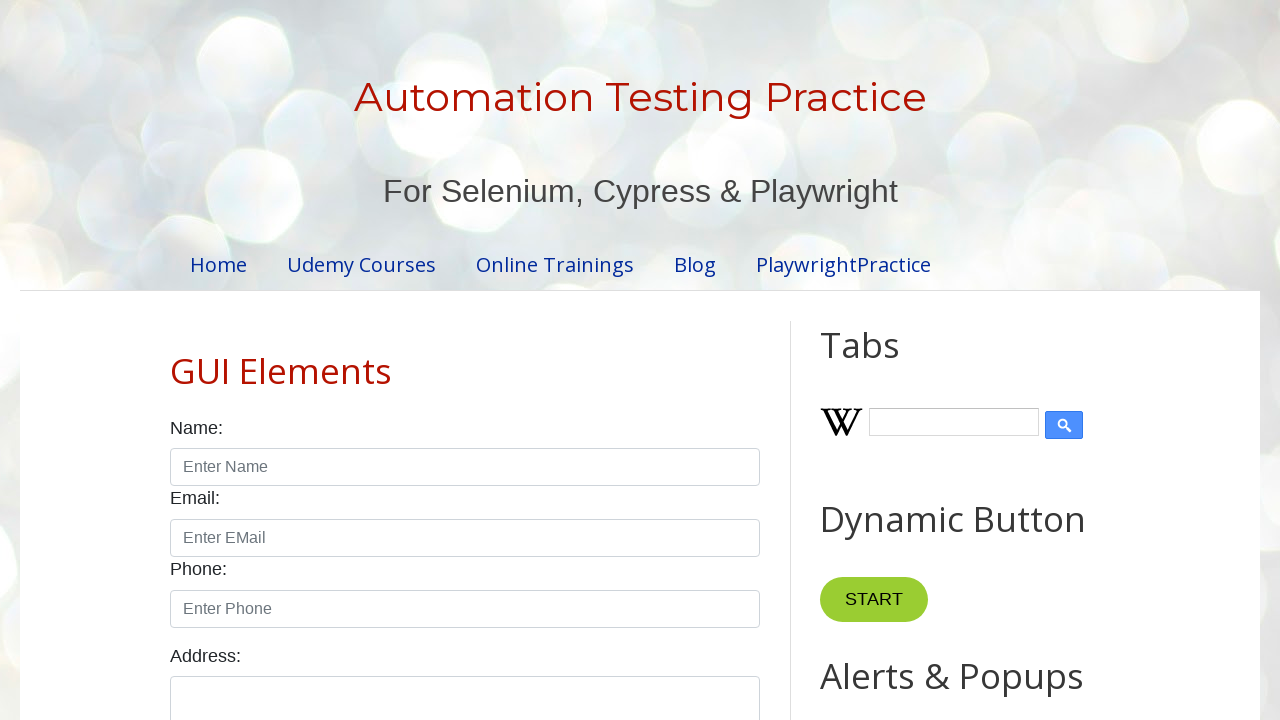

Retrieved placeholder attribute from email input: 'Enter EMail'
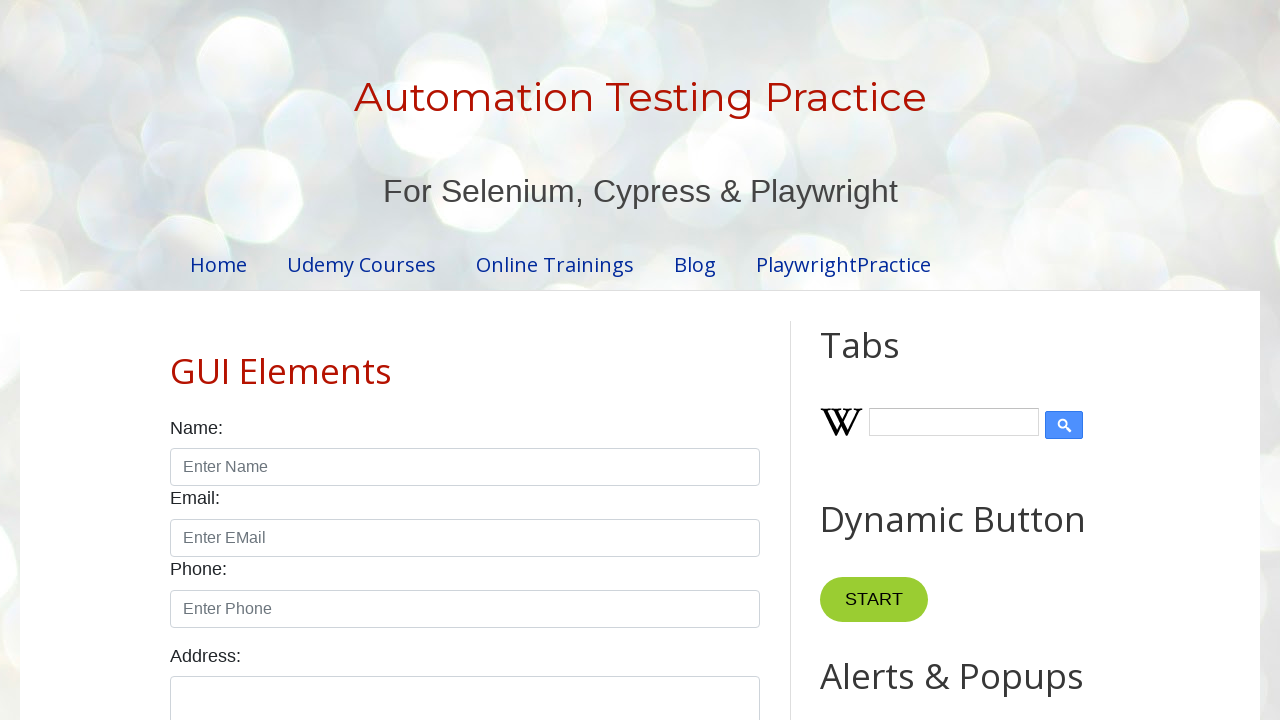

Located title wrapper element by XPath
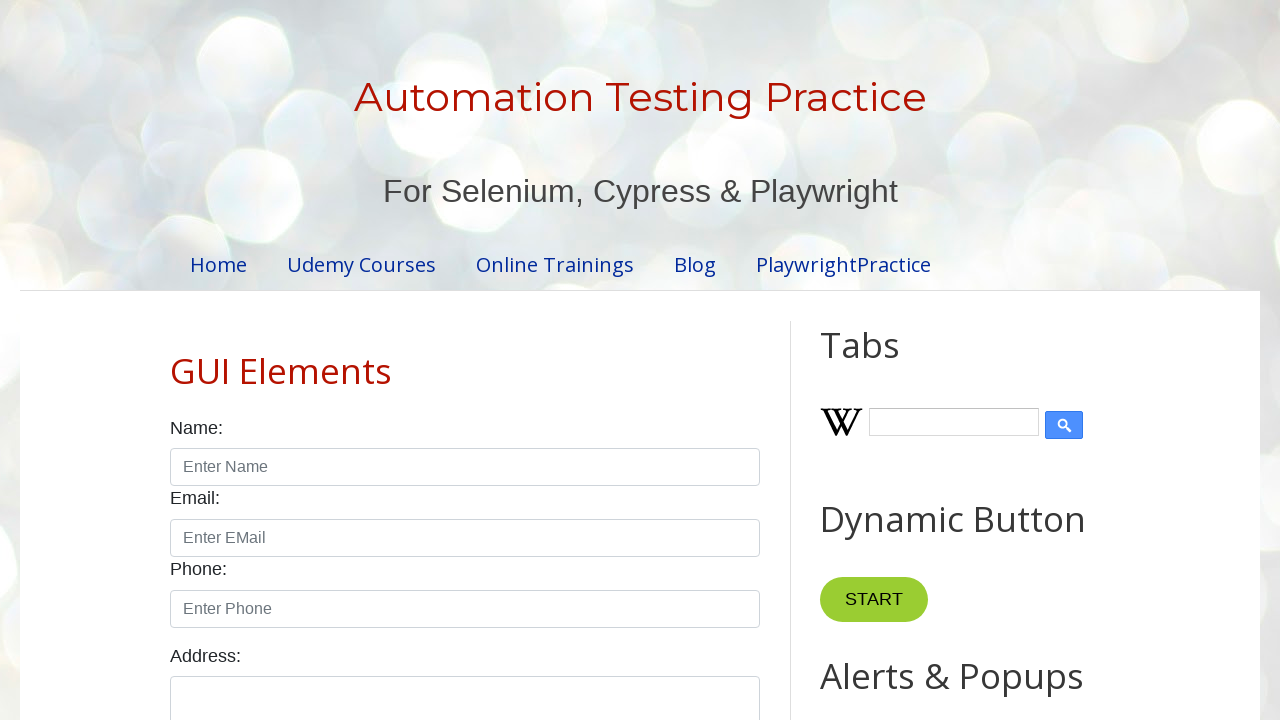

Title wrapper element is now visible and accessible
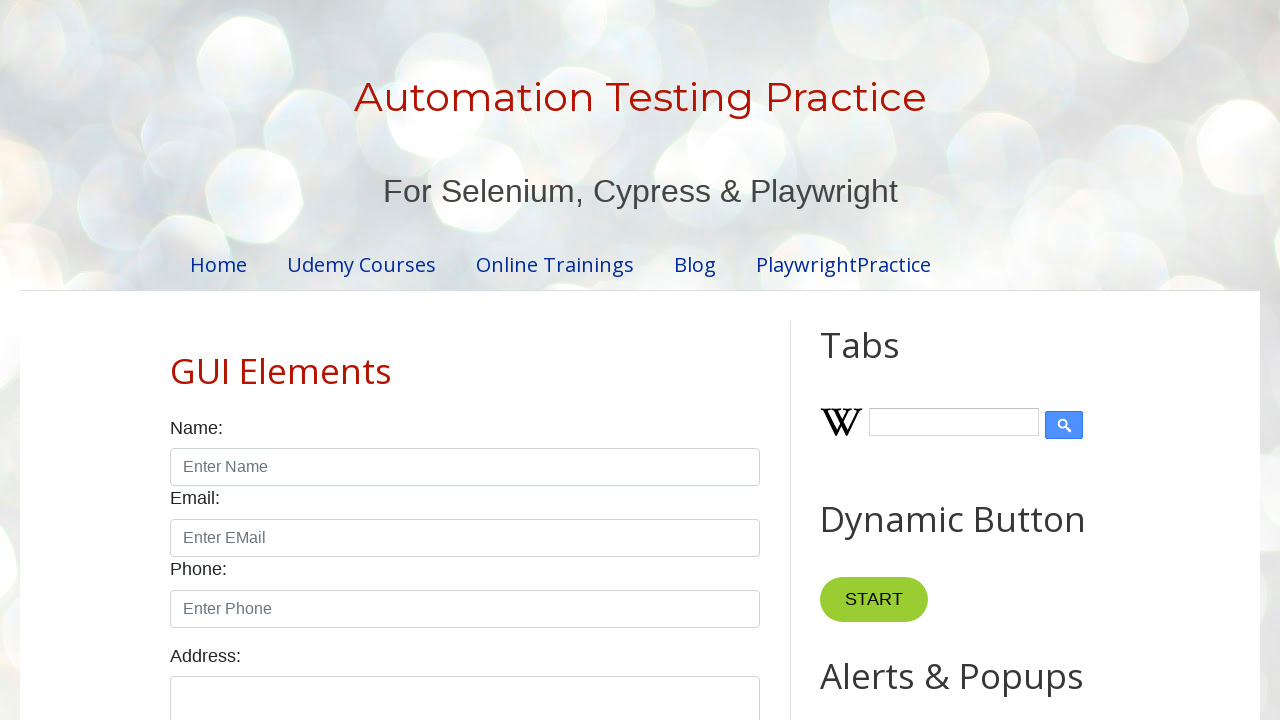

Retrieved text content from title wrapper: 'Automation Testing Practice'
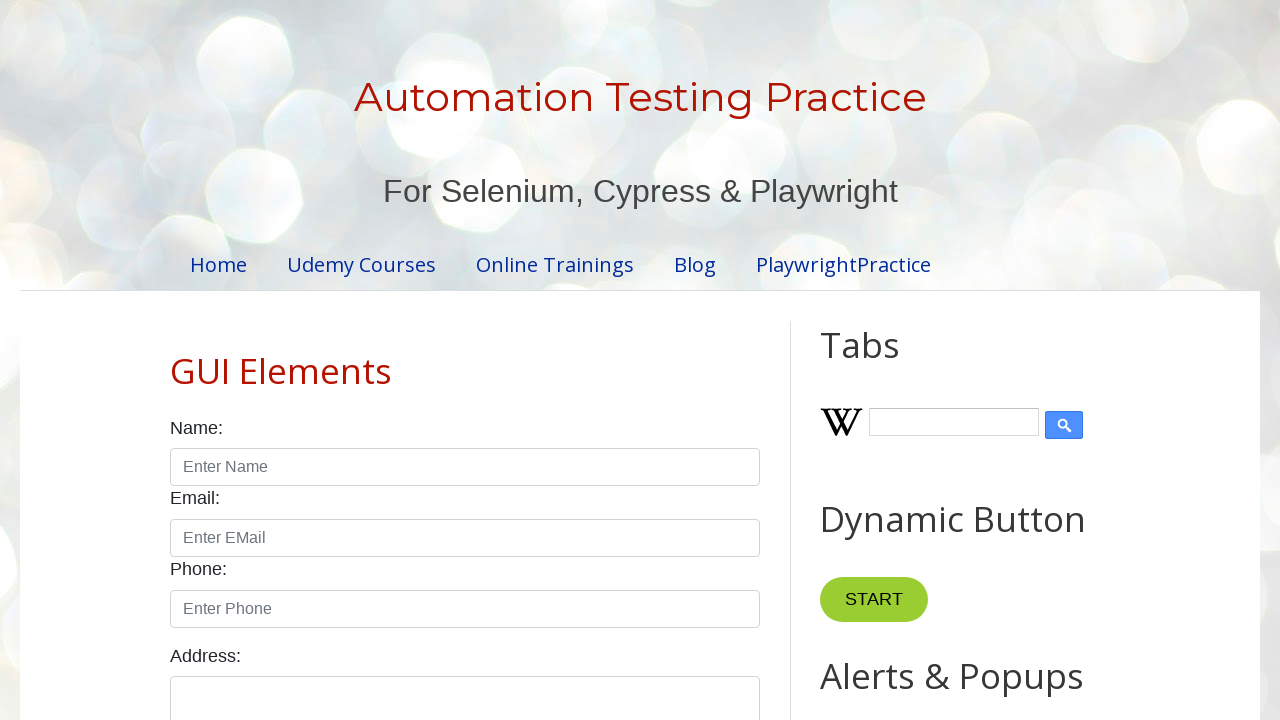

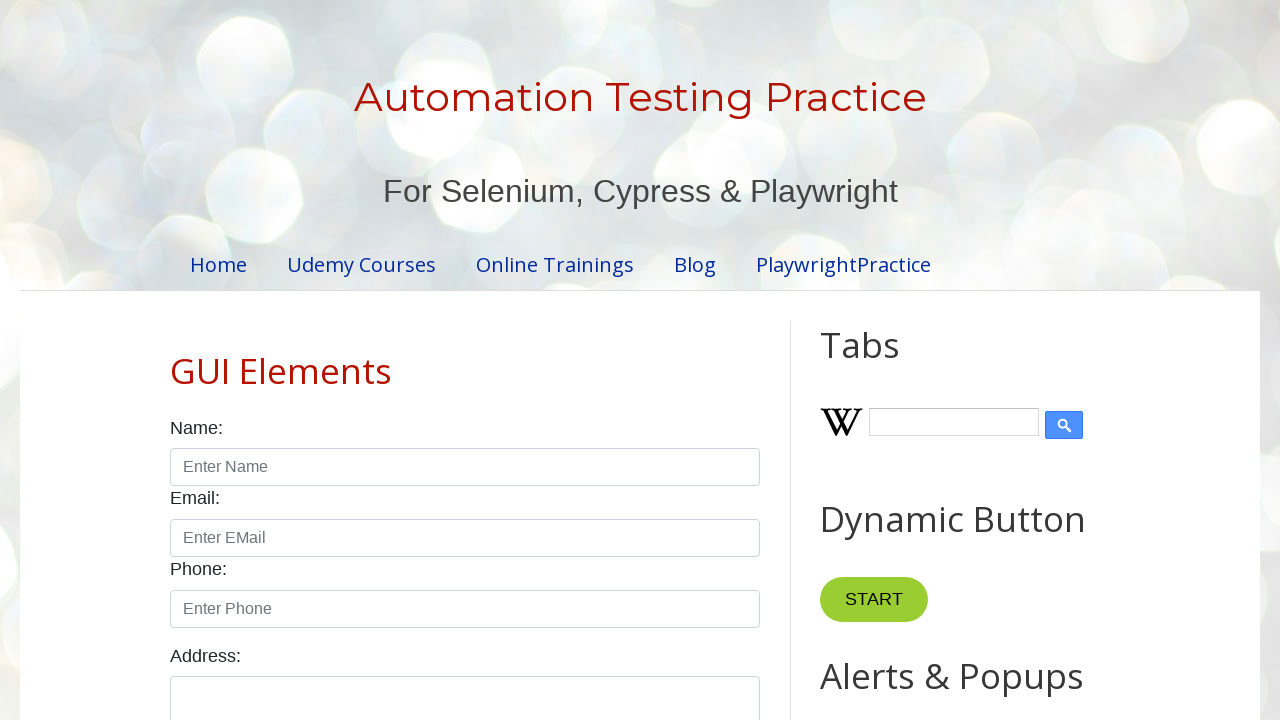